Tests editing a todo item by double-clicking, filling new text, and pressing Enter

Starting URL: https://demo.playwright.dev/todomvc

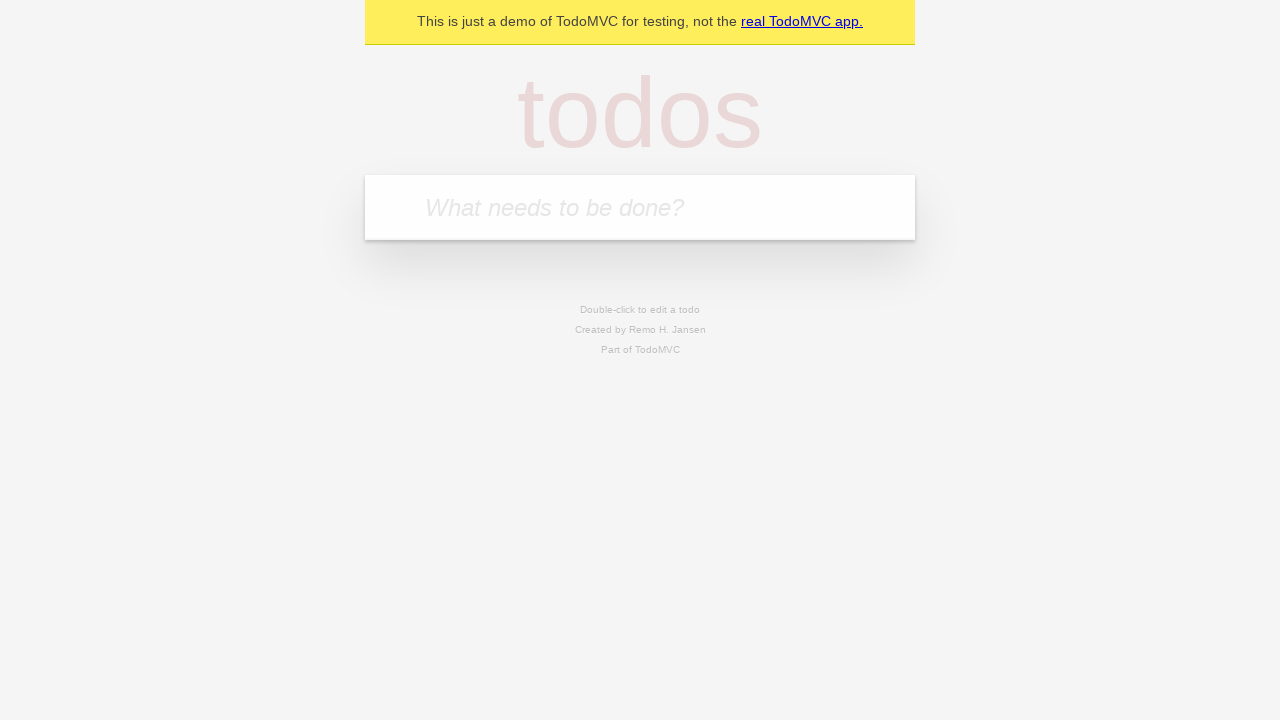

Filled new todo input with 'buy some cheese' on internal:attr=[placeholder="What needs to be done?"i]
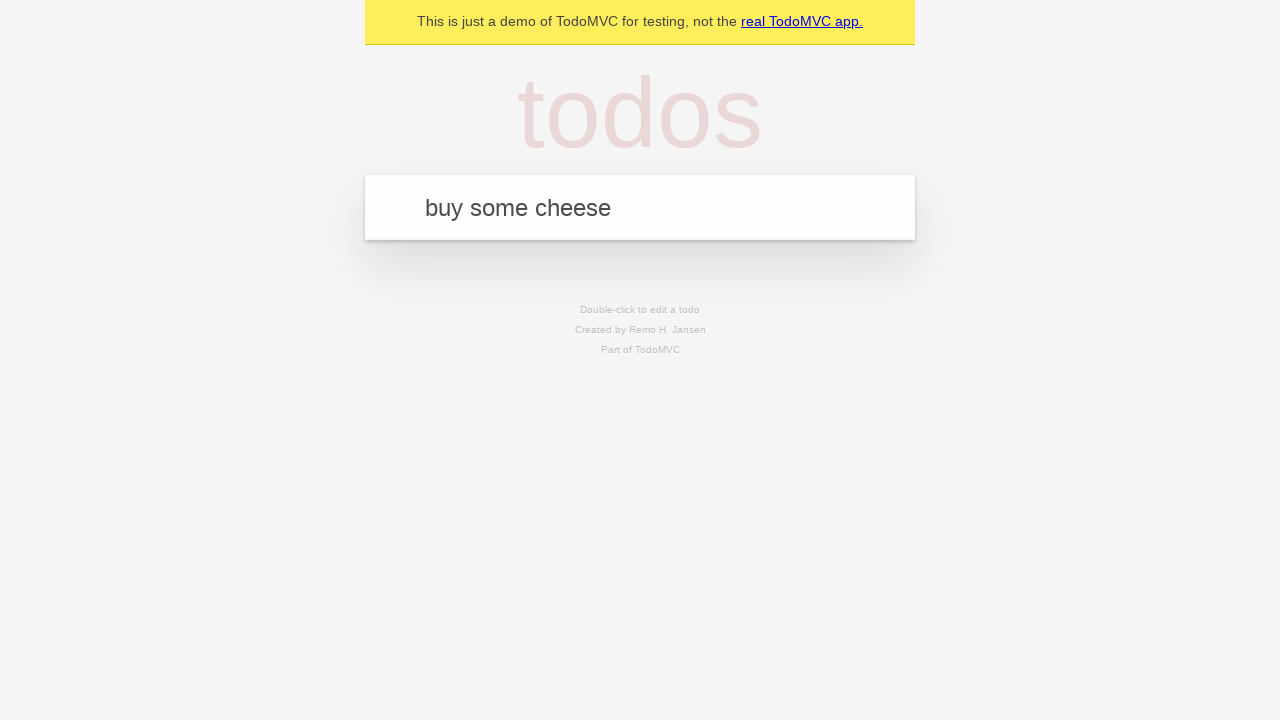

Pressed Enter to create first todo on internal:attr=[placeholder="What needs to be done?"i]
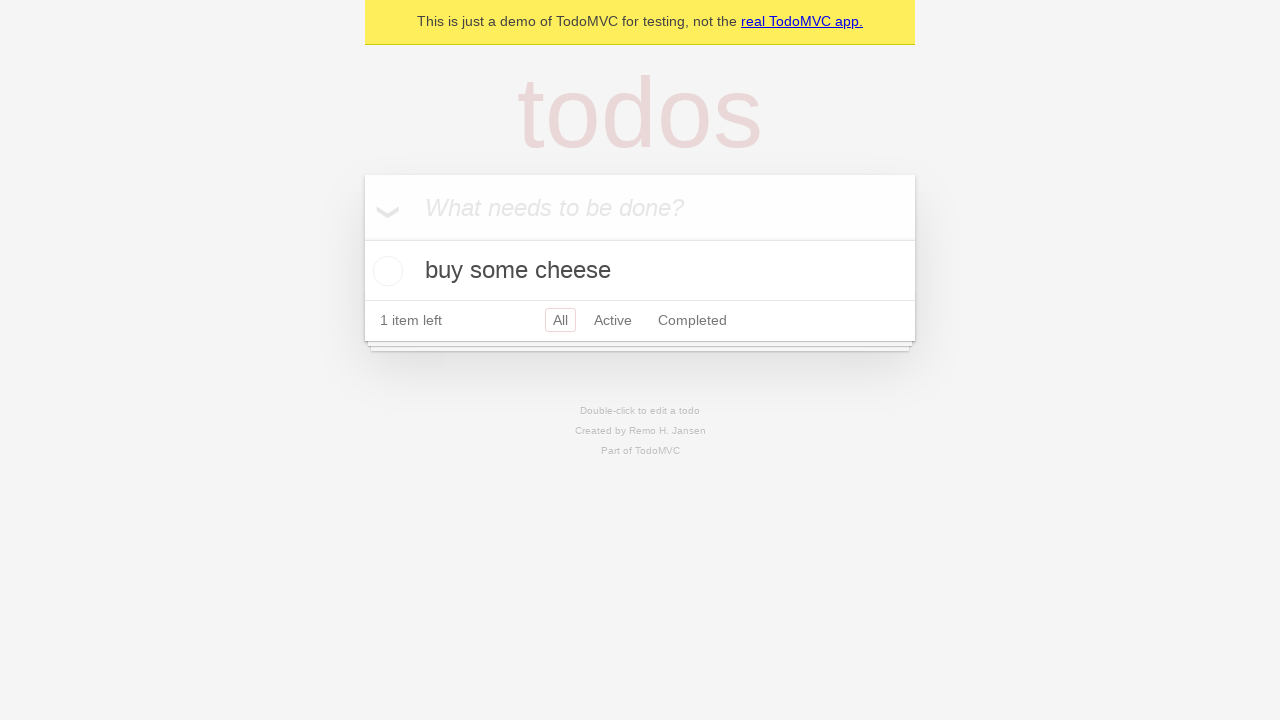

Filled new todo input with 'feed the cat' on internal:attr=[placeholder="What needs to be done?"i]
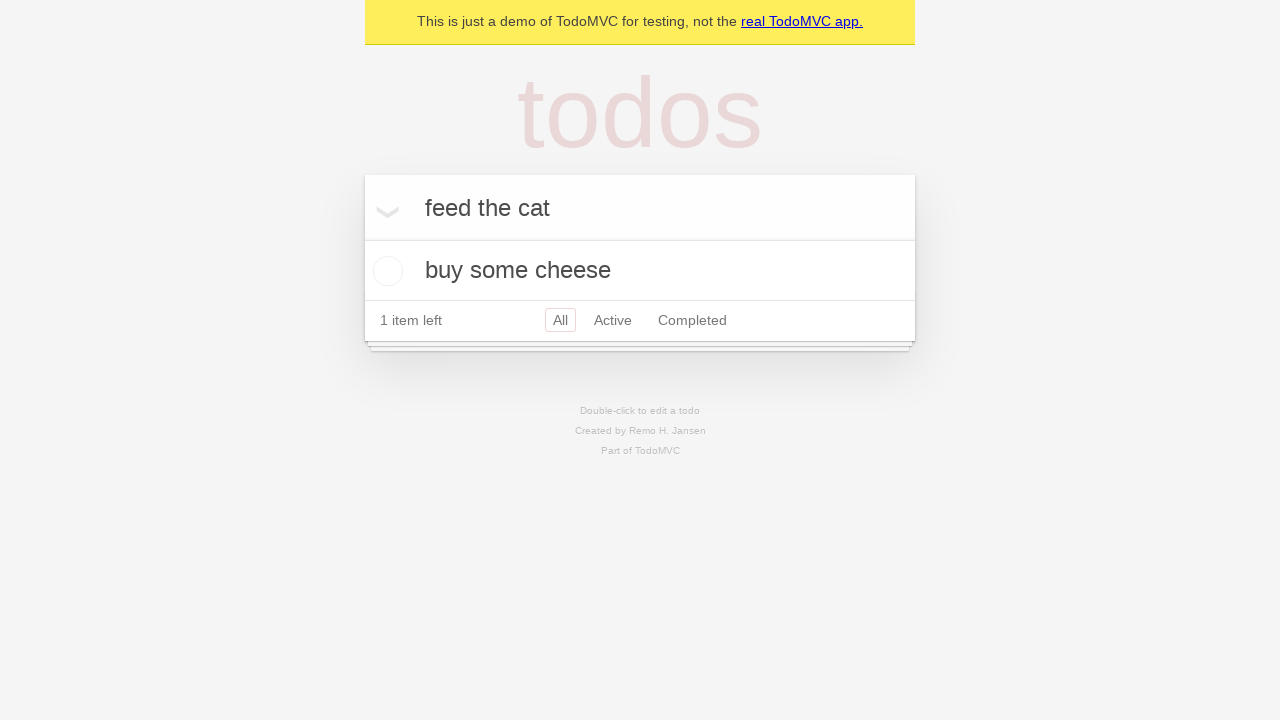

Pressed Enter to create second todo on internal:attr=[placeholder="What needs to be done?"i]
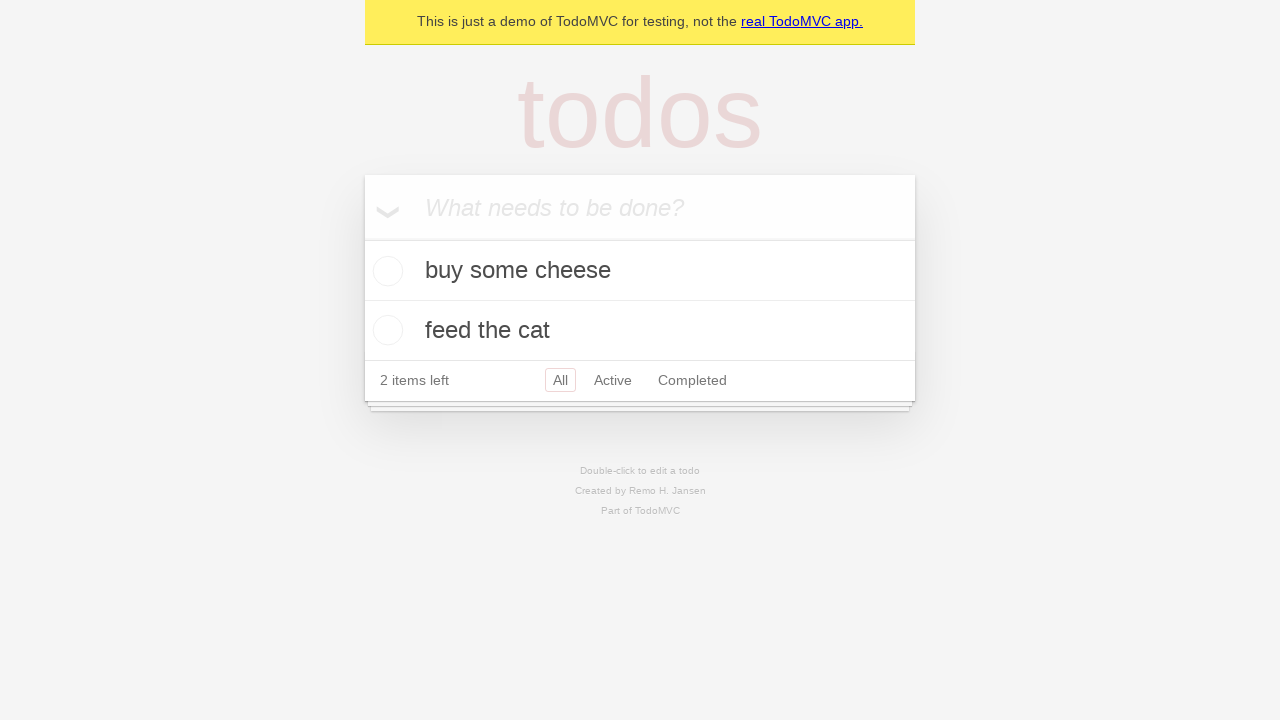

Filled new todo input with 'book a doctors appointment' on internal:attr=[placeholder="What needs to be done?"i]
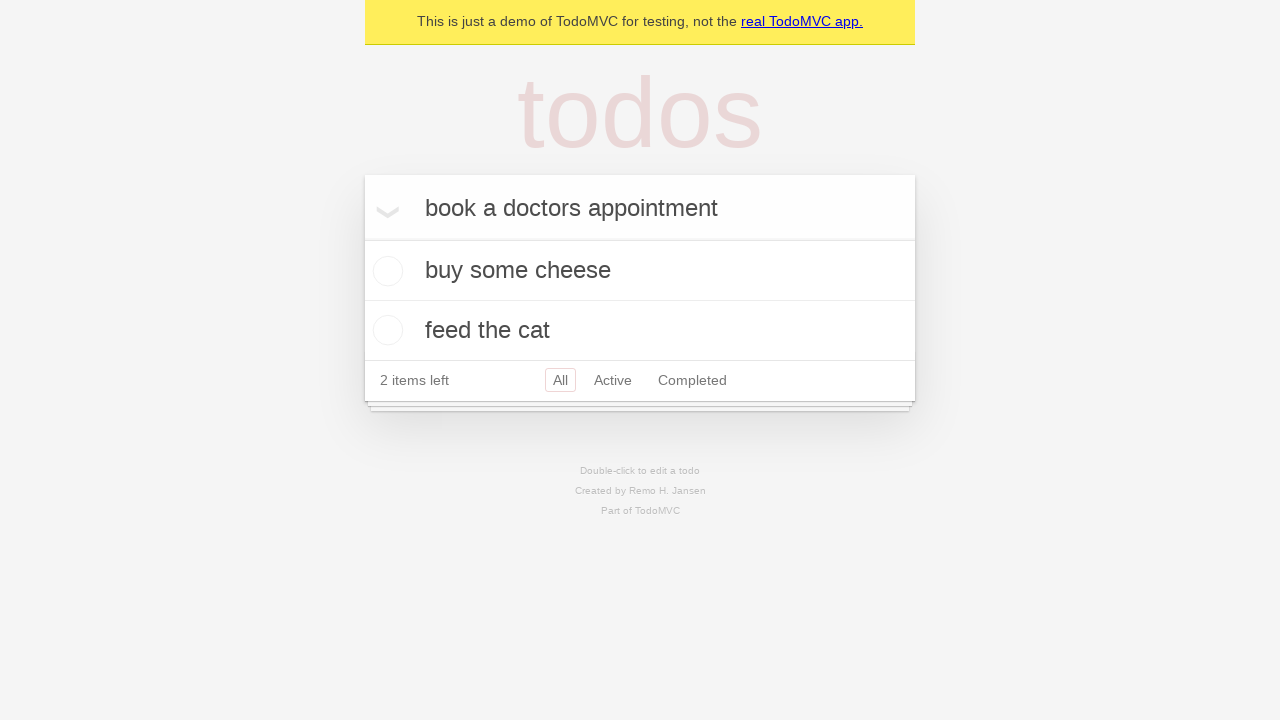

Pressed Enter to create third todo on internal:attr=[placeholder="What needs to be done?"i]
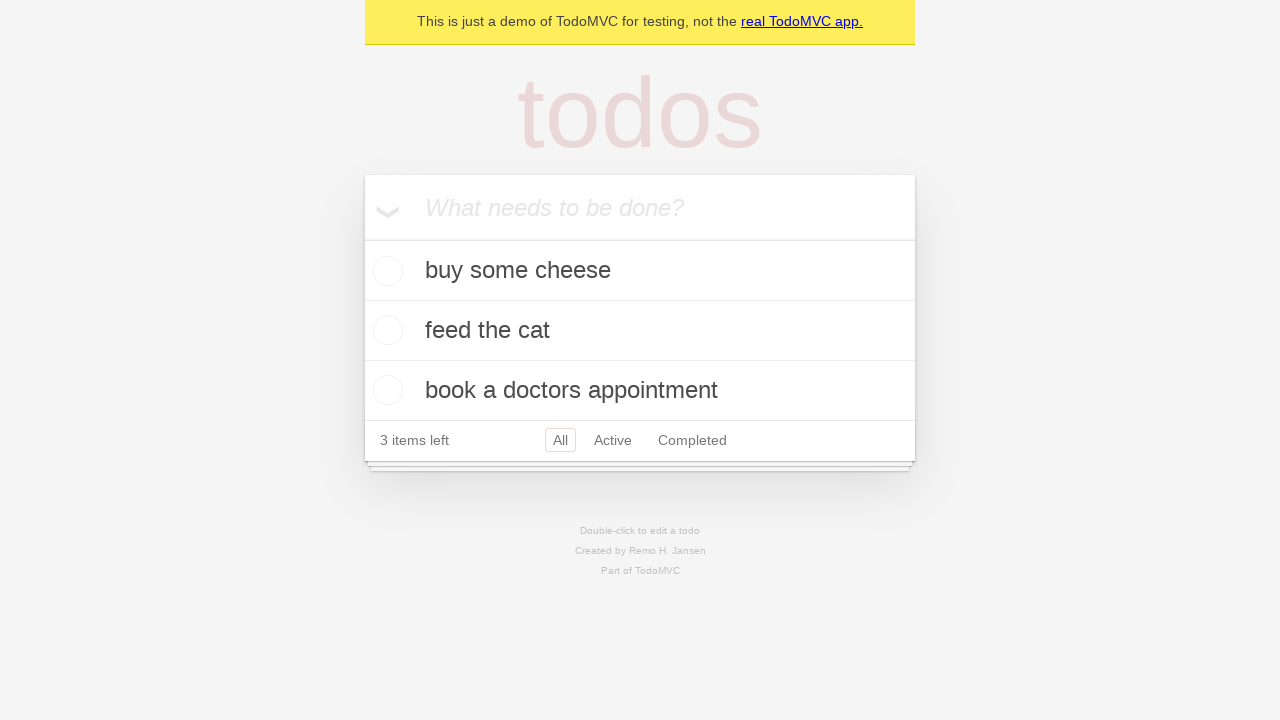

Double-clicked second todo item to enter edit mode at (640, 331) on internal:testid=[data-testid="todo-item"s] >> nth=1
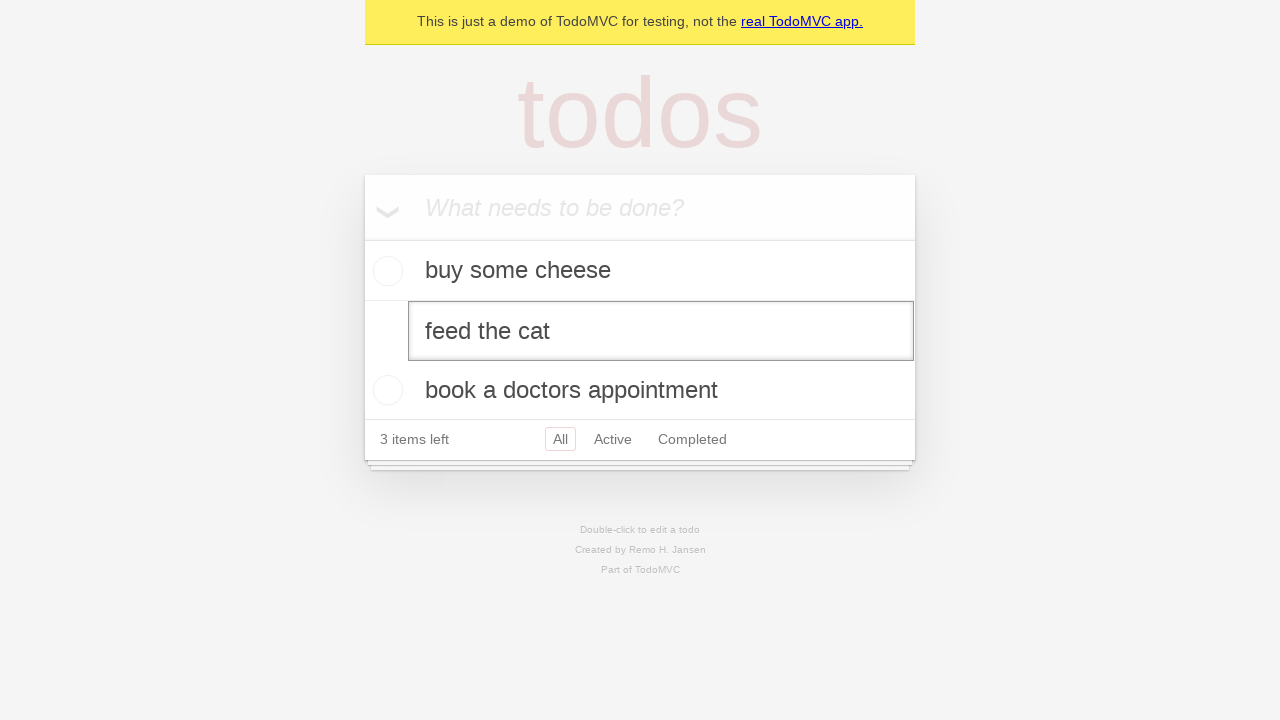

Filled edit textbox with 'buy some sausages' on internal:testid=[data-testid="todo-item"s] >> nth=1 >> internal:role=textbox[nam
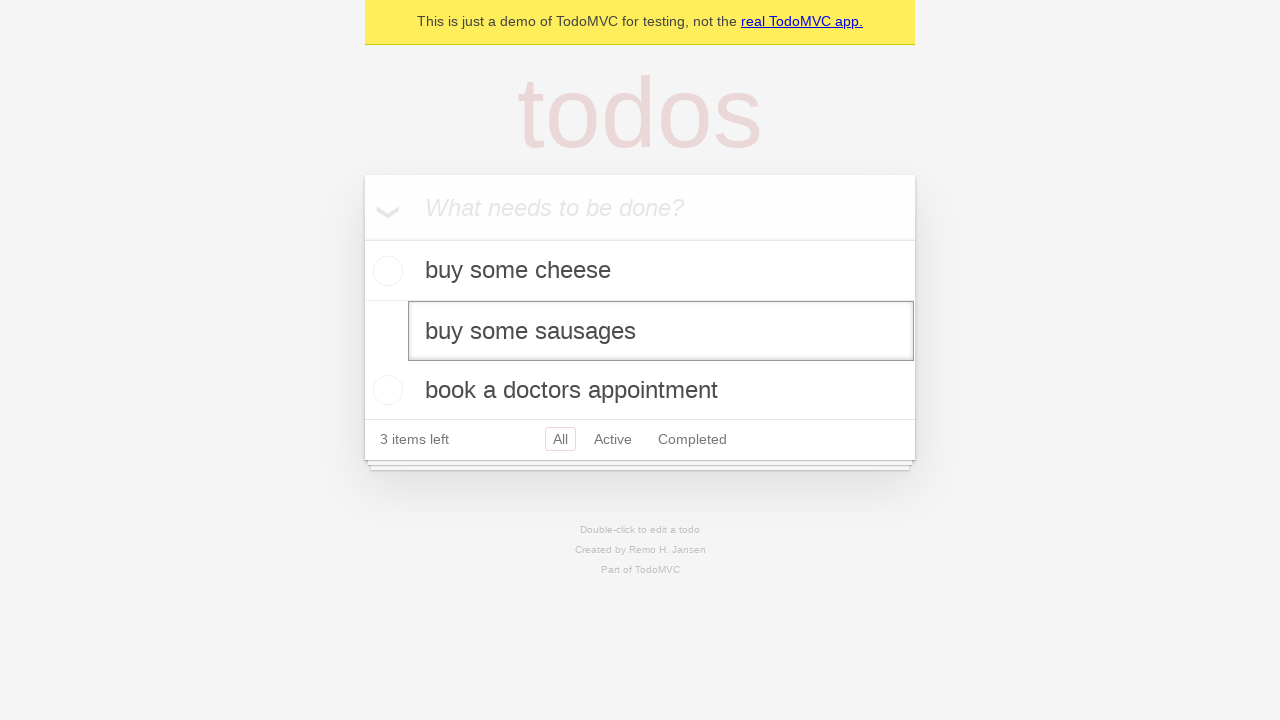

Pressed Enter to confirm edited todo text on internal:testid=[data-testid="todo-item"s] >> nth=1 >> internal:role=textbox[nam
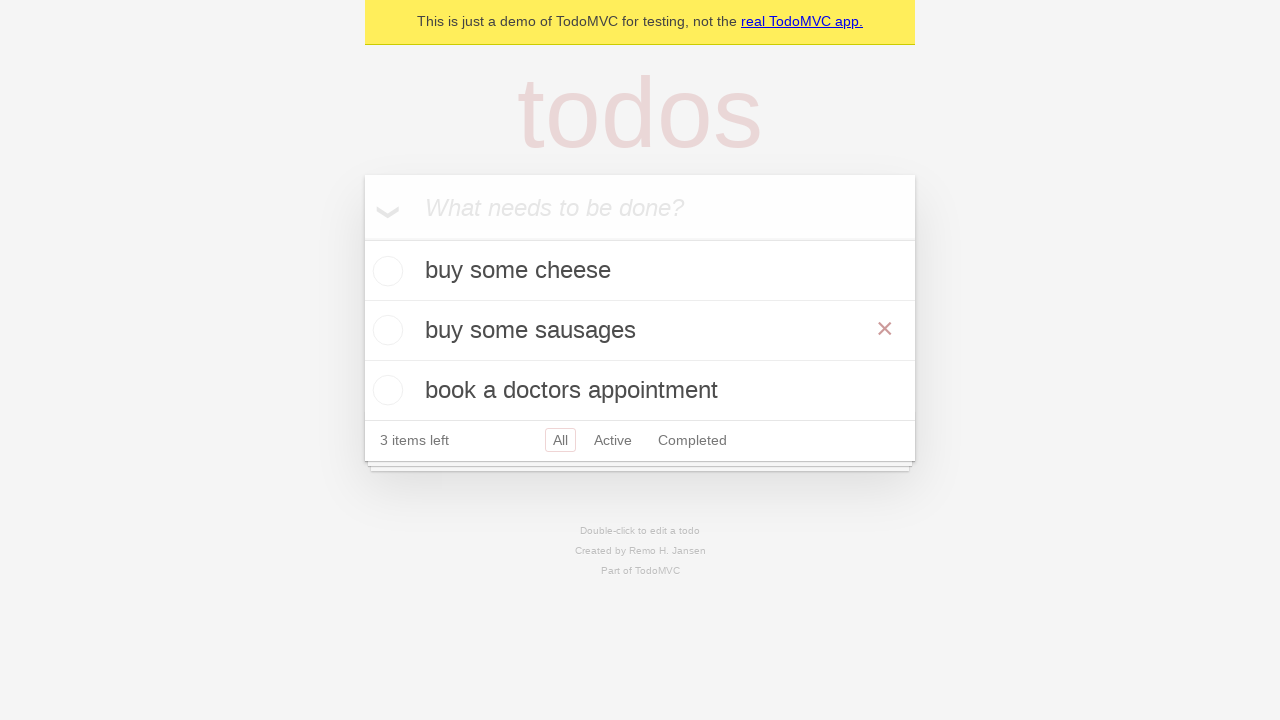

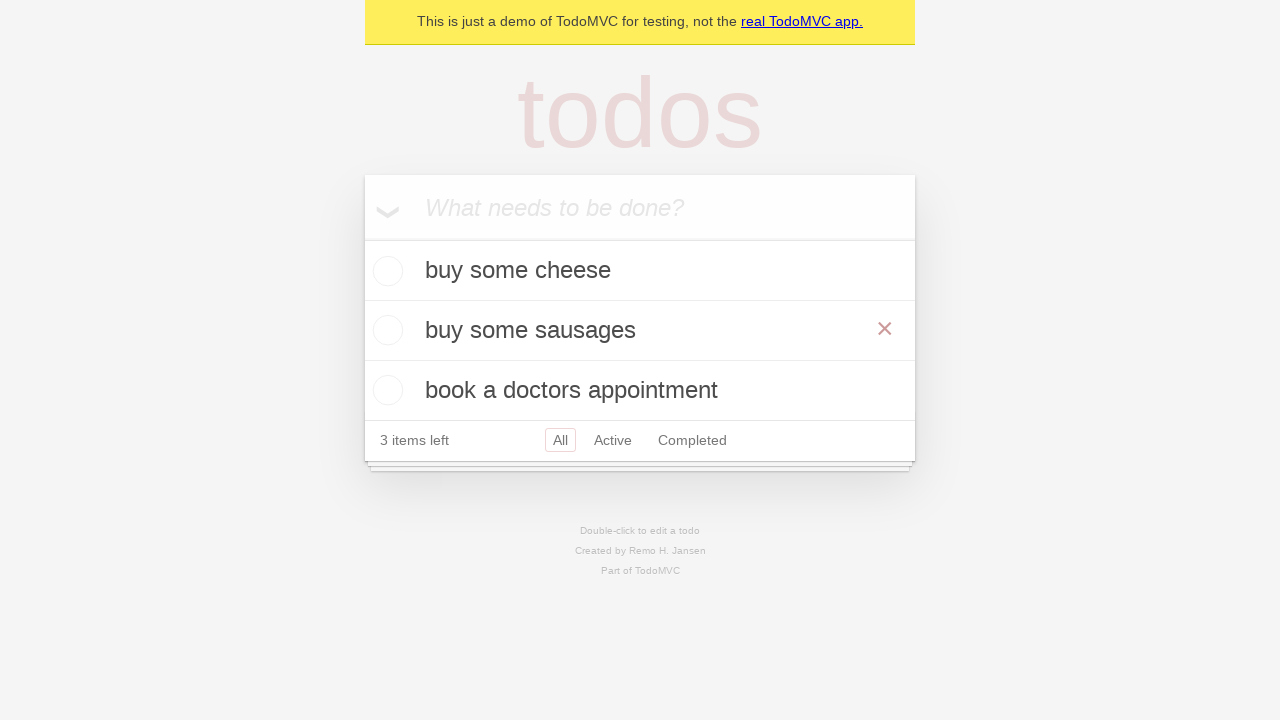